Tests explicit wait functionality by waiting for a button to become clickable, clicking it, and verifying a success message is displayed.

Starting URL: http://suninjuly.github.io/wait2.html

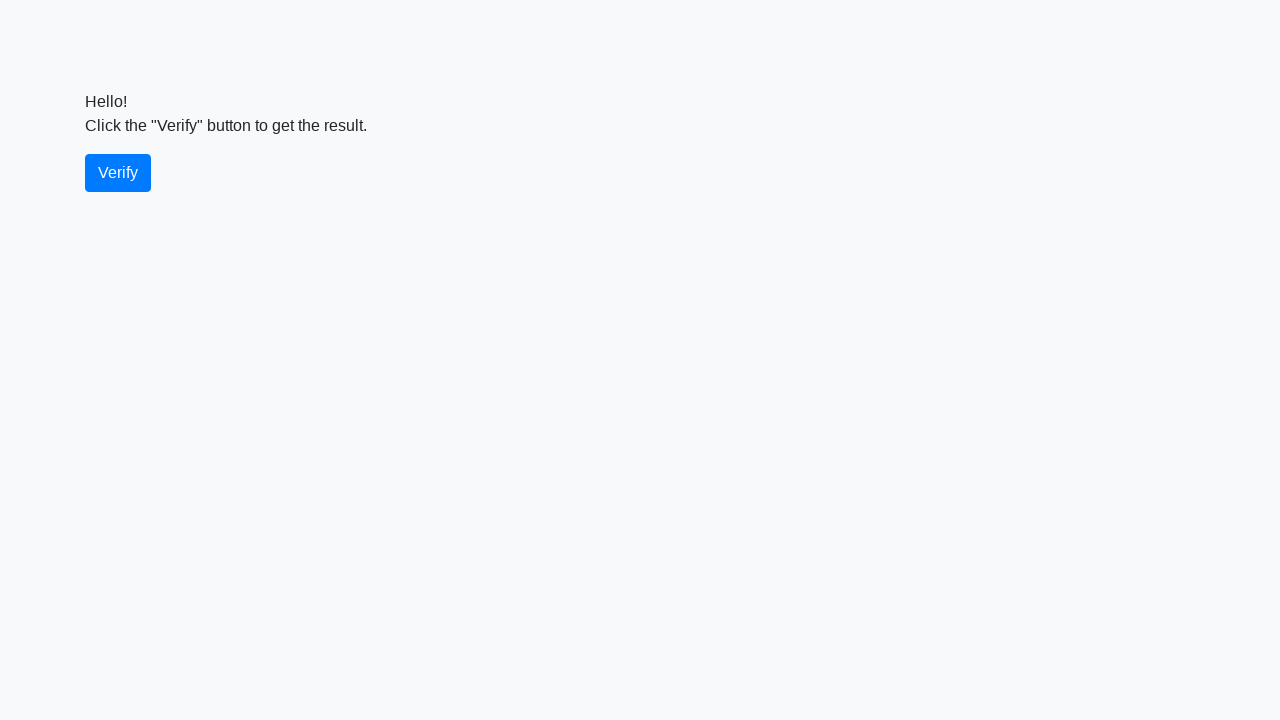

Waited for verify button to become visible
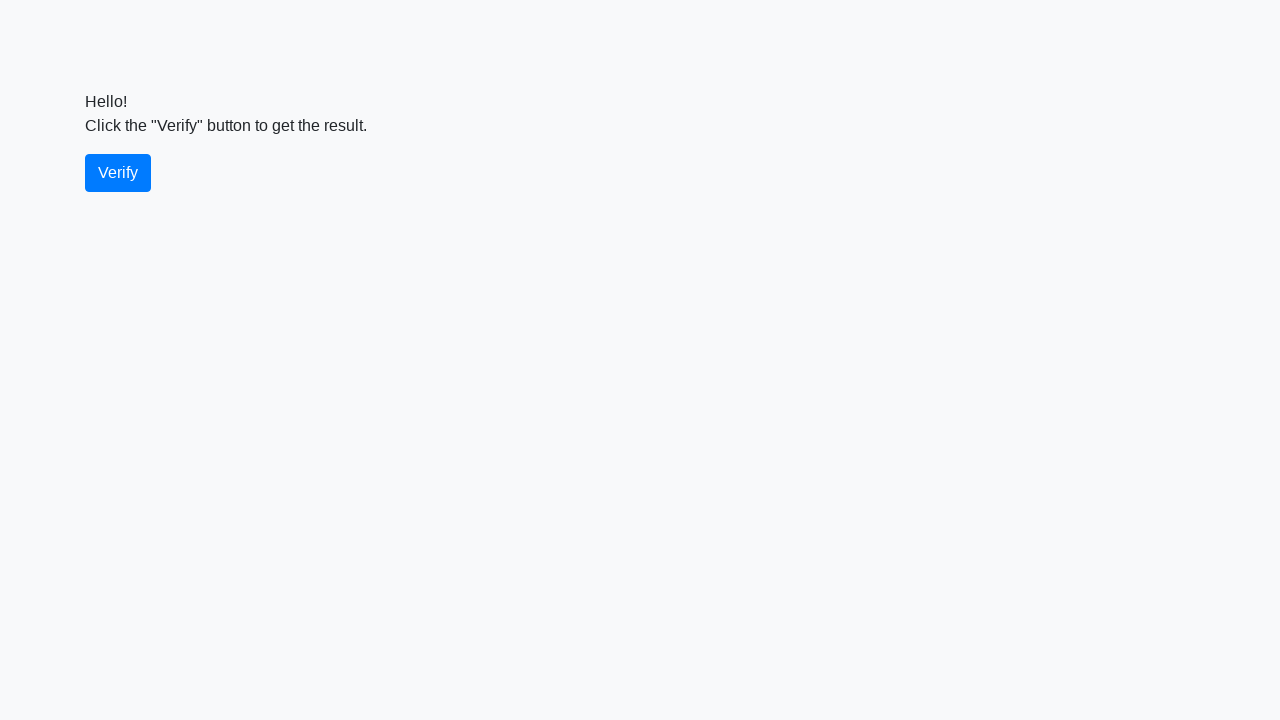

Clicked the verify button at (118, 173) on #verify
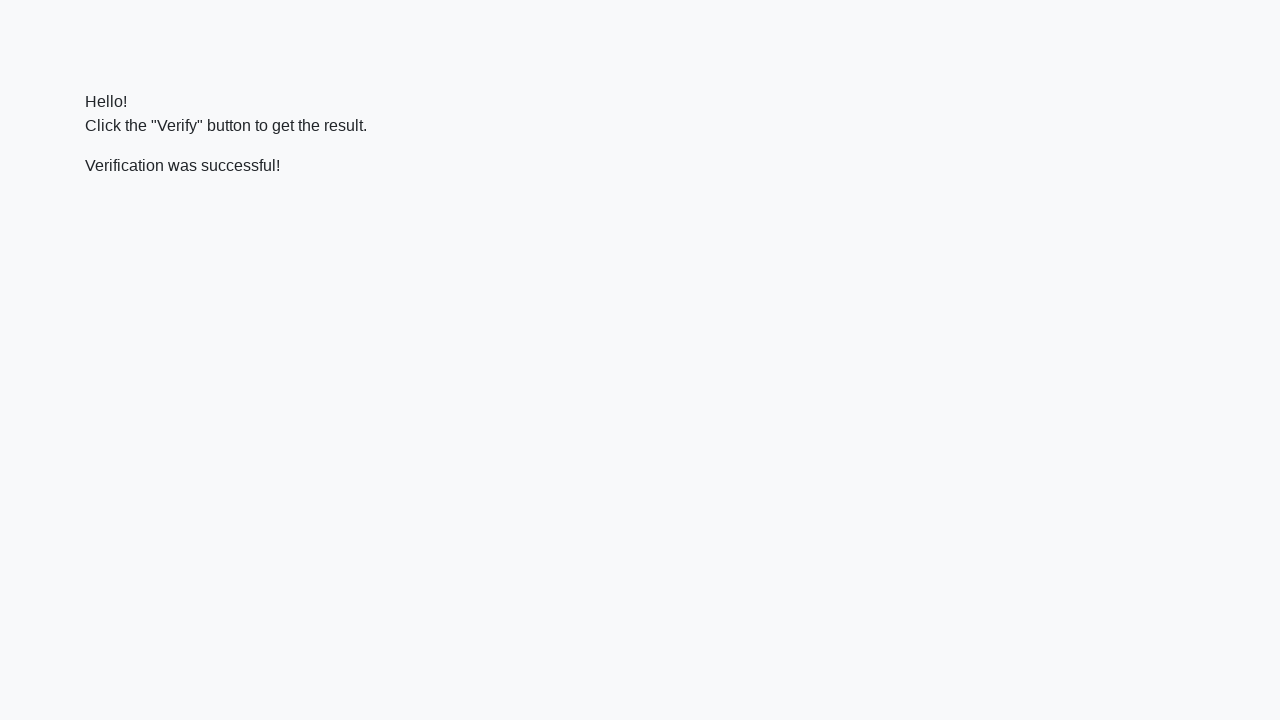

Waited for success message to appear
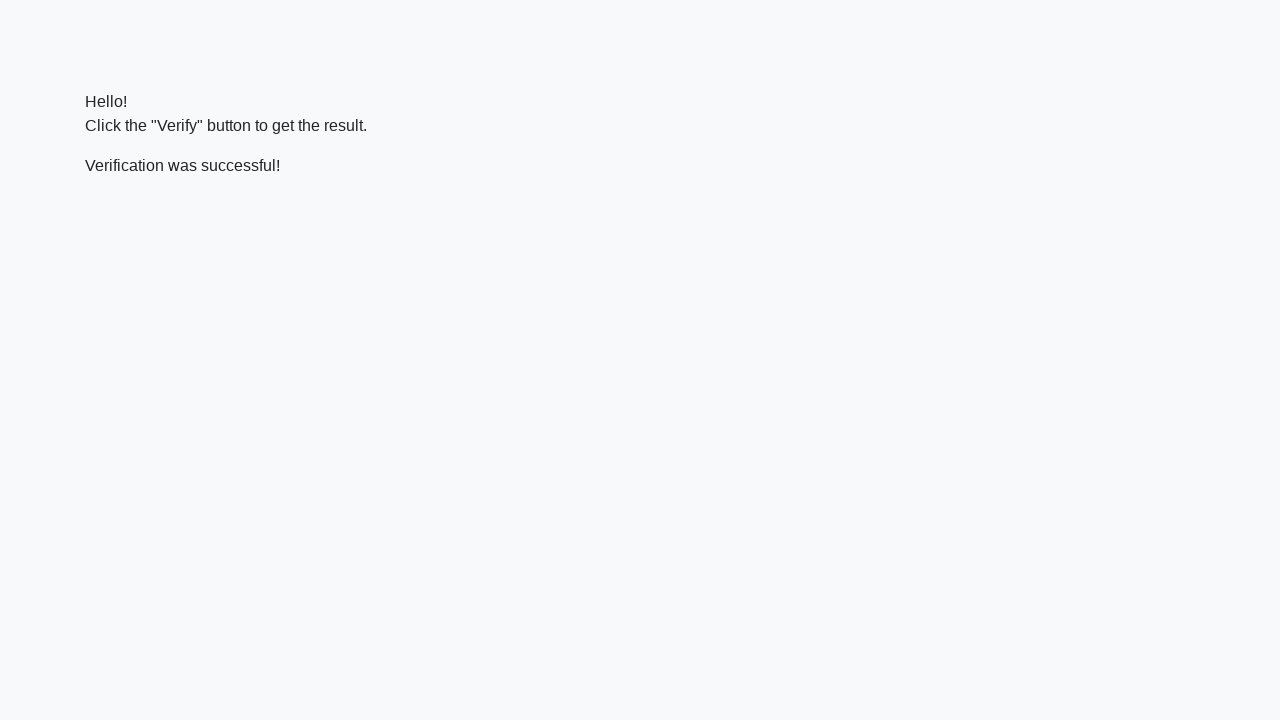

Retrieved success message text content
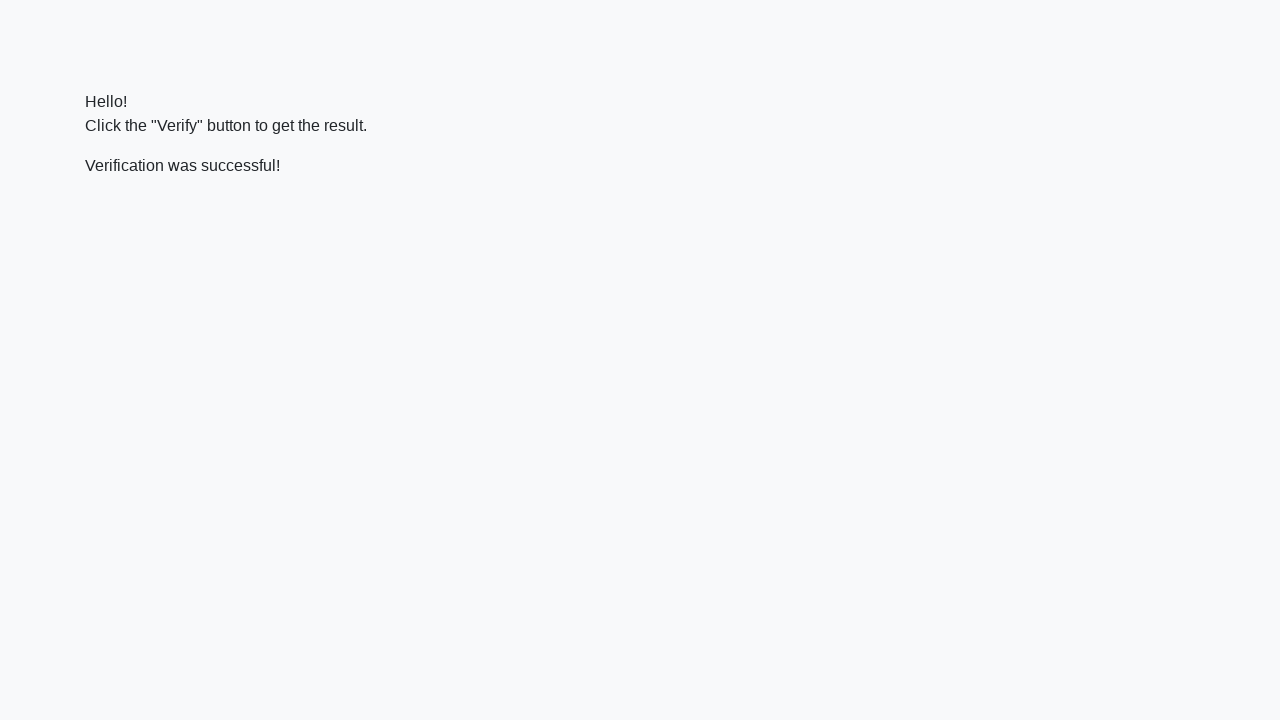

Verified that success message contains 'successful'
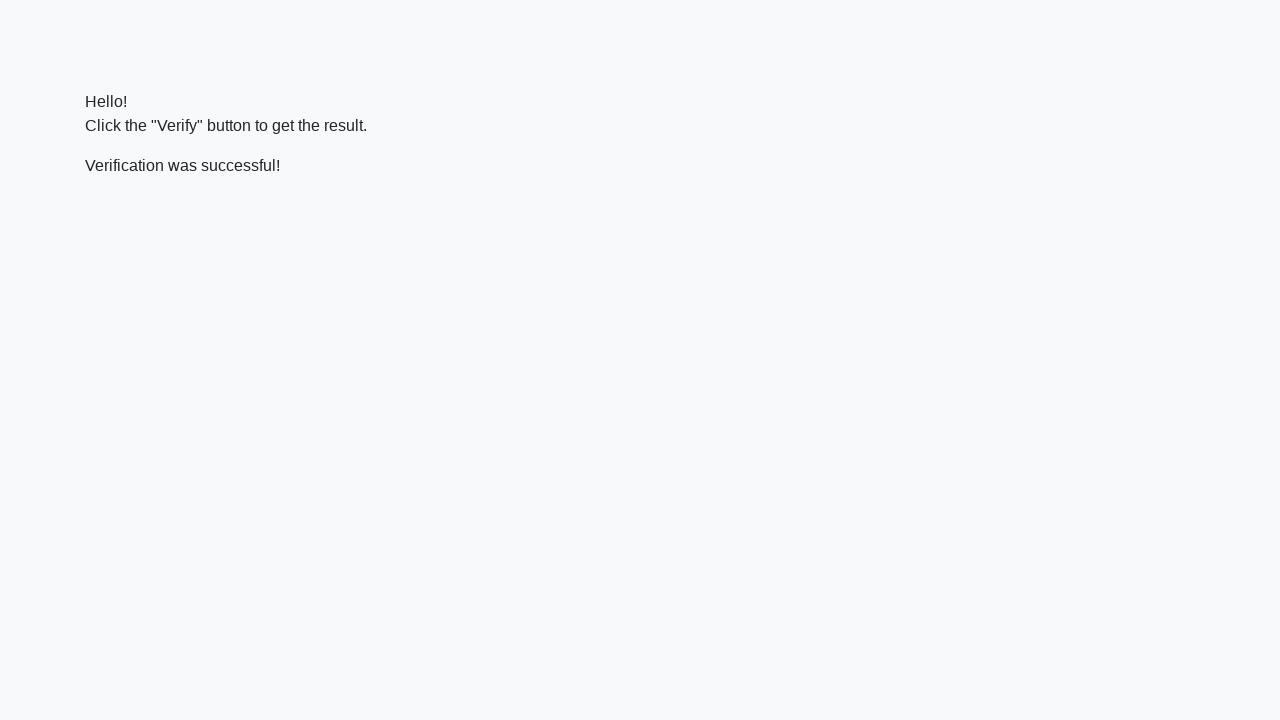

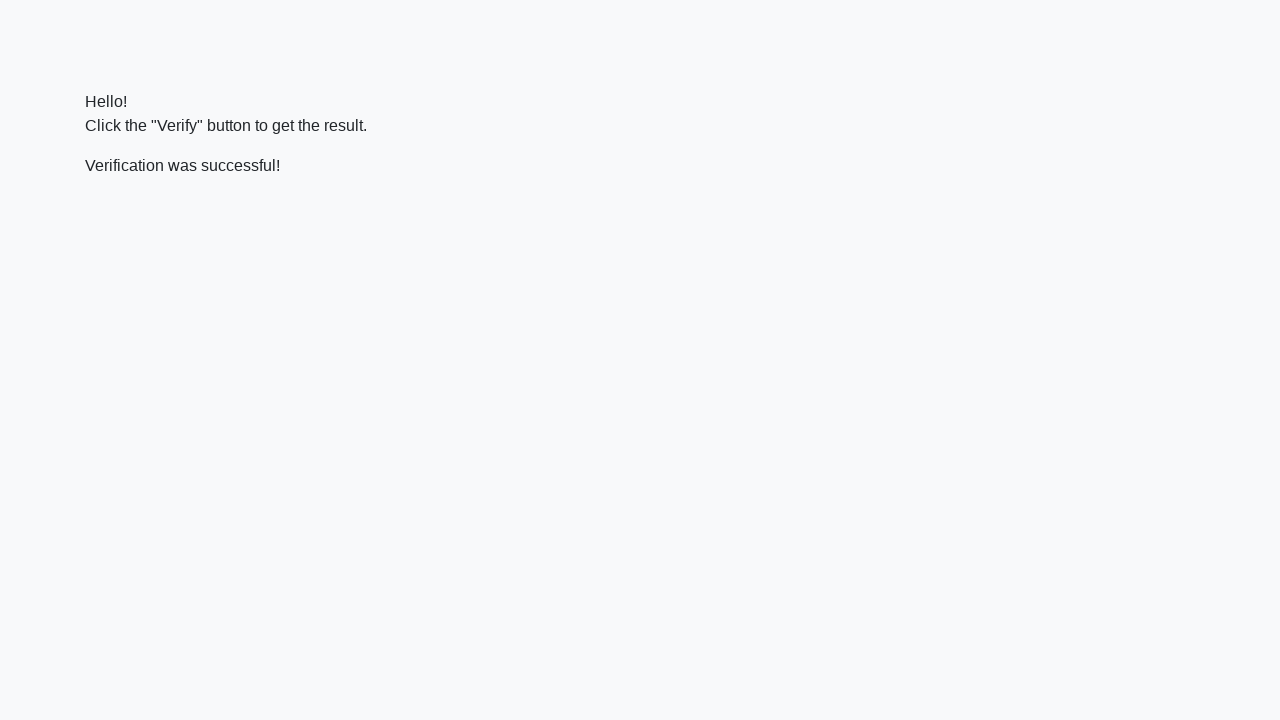